Tests the Python.org homepage by verifying the page title and checking for content in the page body

Starting URL: http://www.python.org

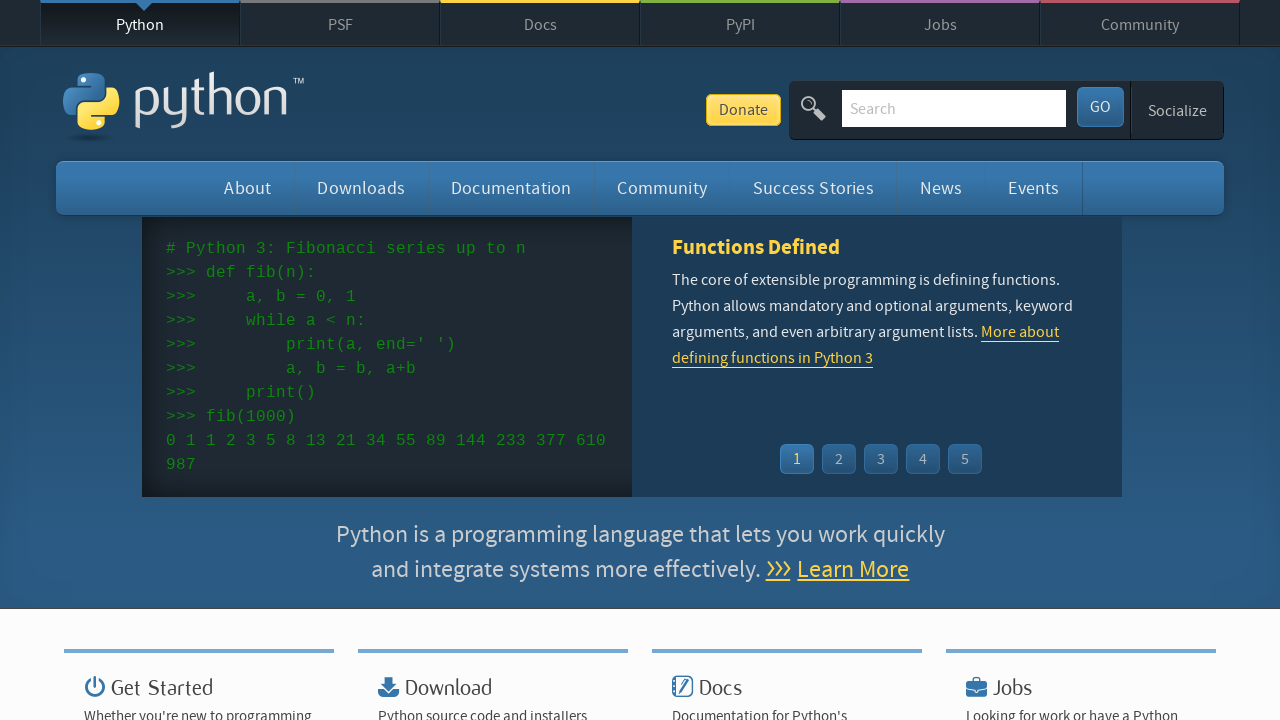

Navigated to Python.org homepage
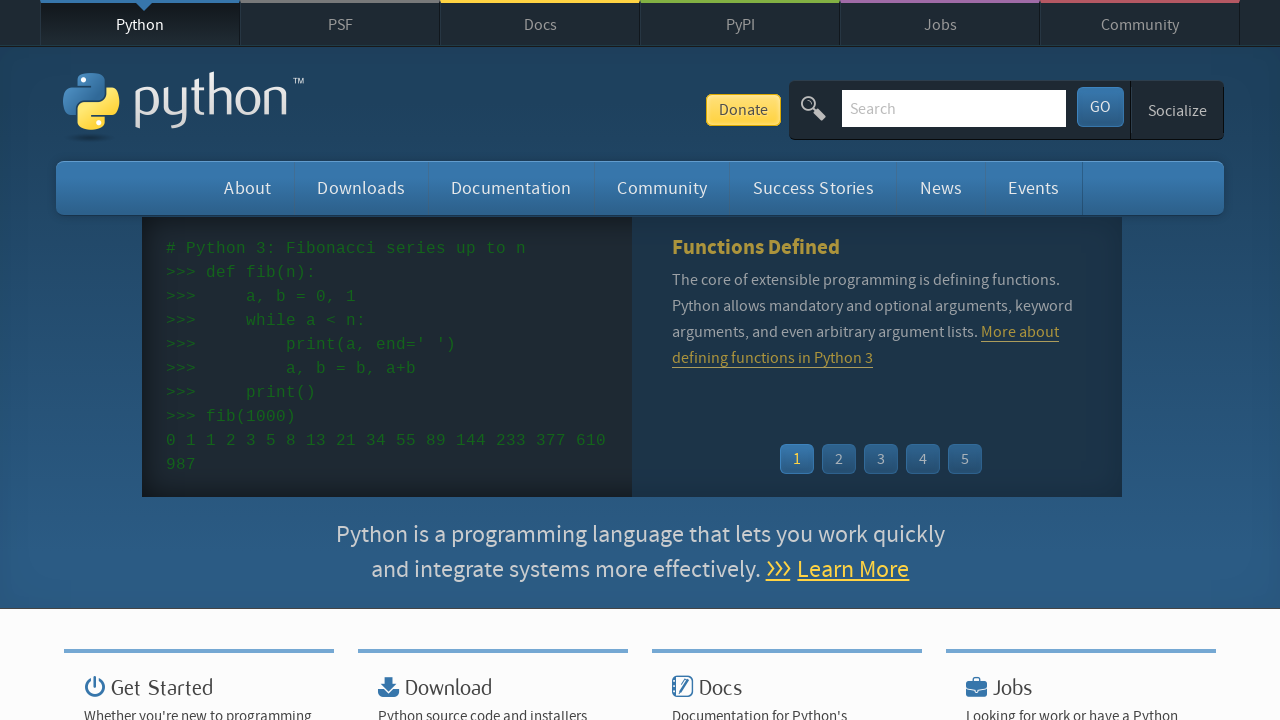

Verified page title is 'Welcome to Python.org'
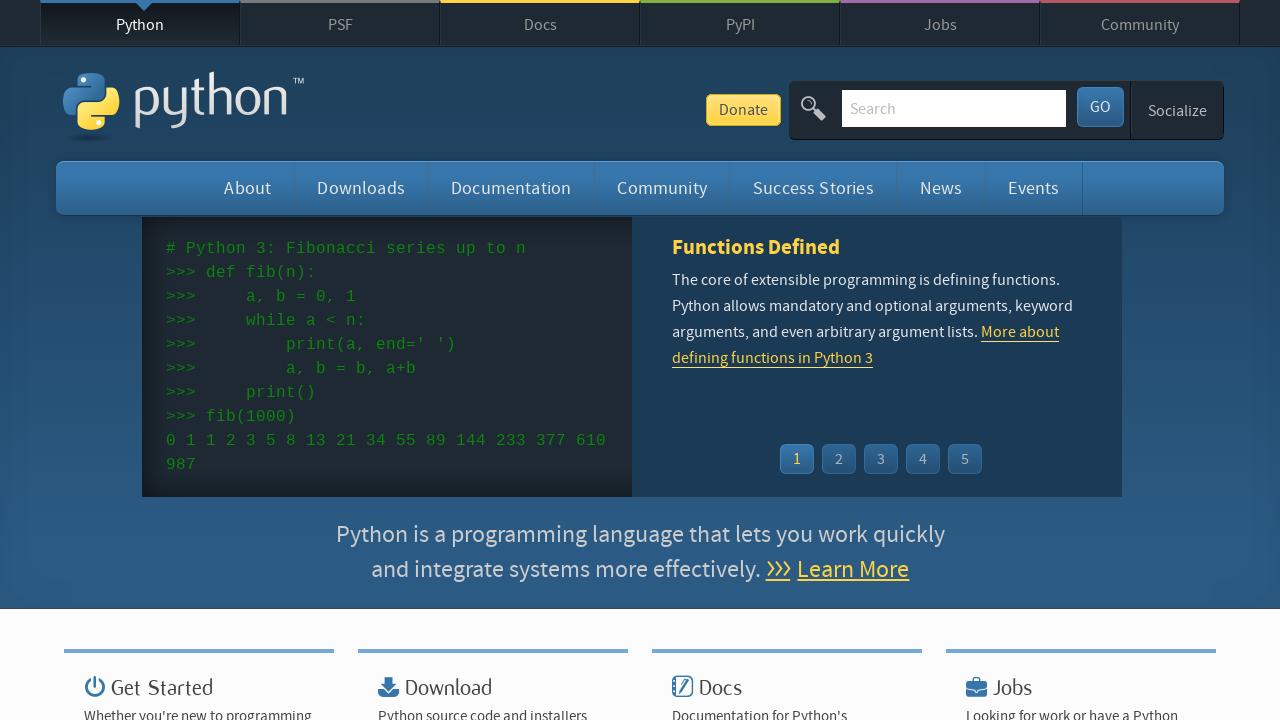

Located body element
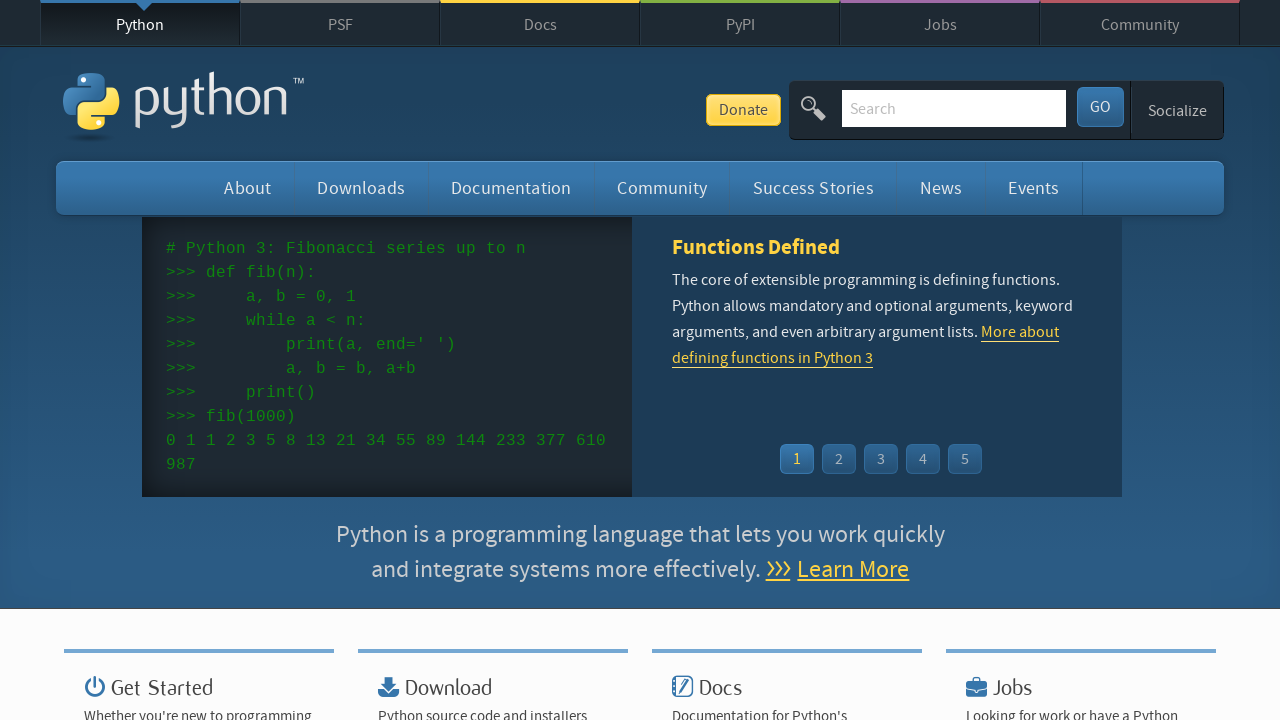

Retrieved body text content
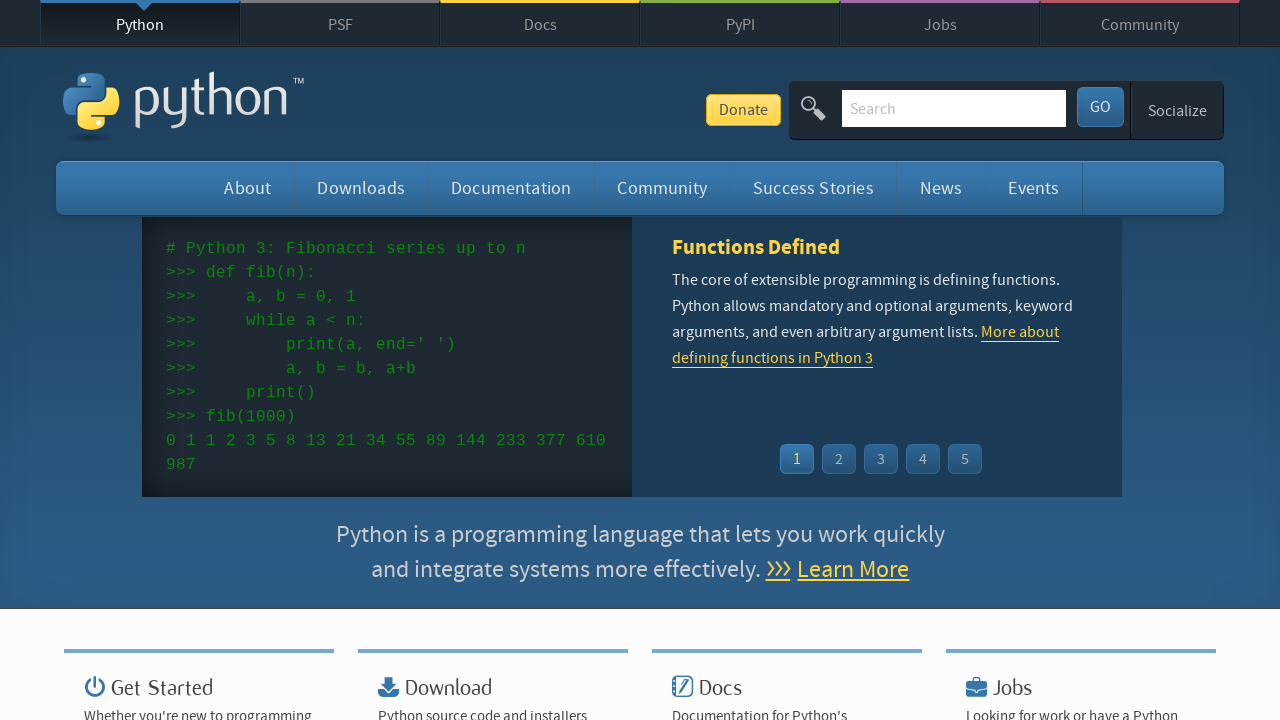

Verified 'python' text exists in body content
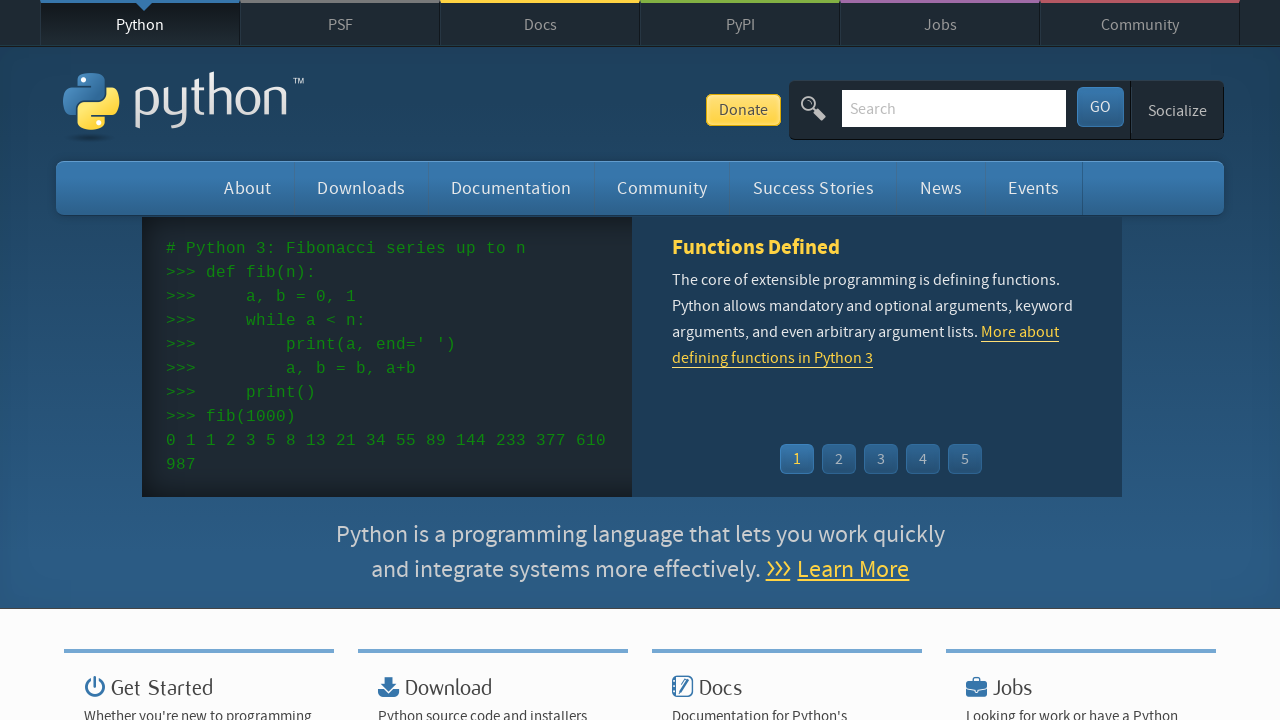

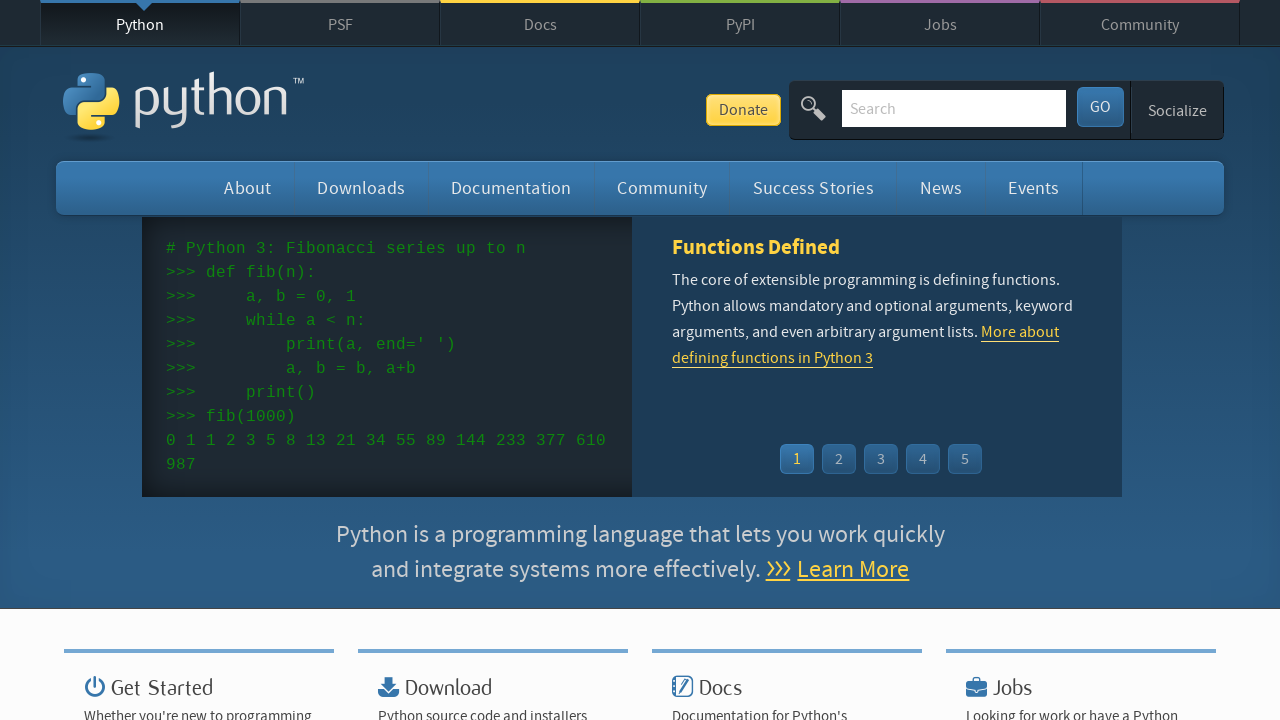